Tests dynamic content loading by clicking a button and waiting for hidden content to become visible

Starting URL: http://the-internet.herokuapp.com/dynamic_loading/1

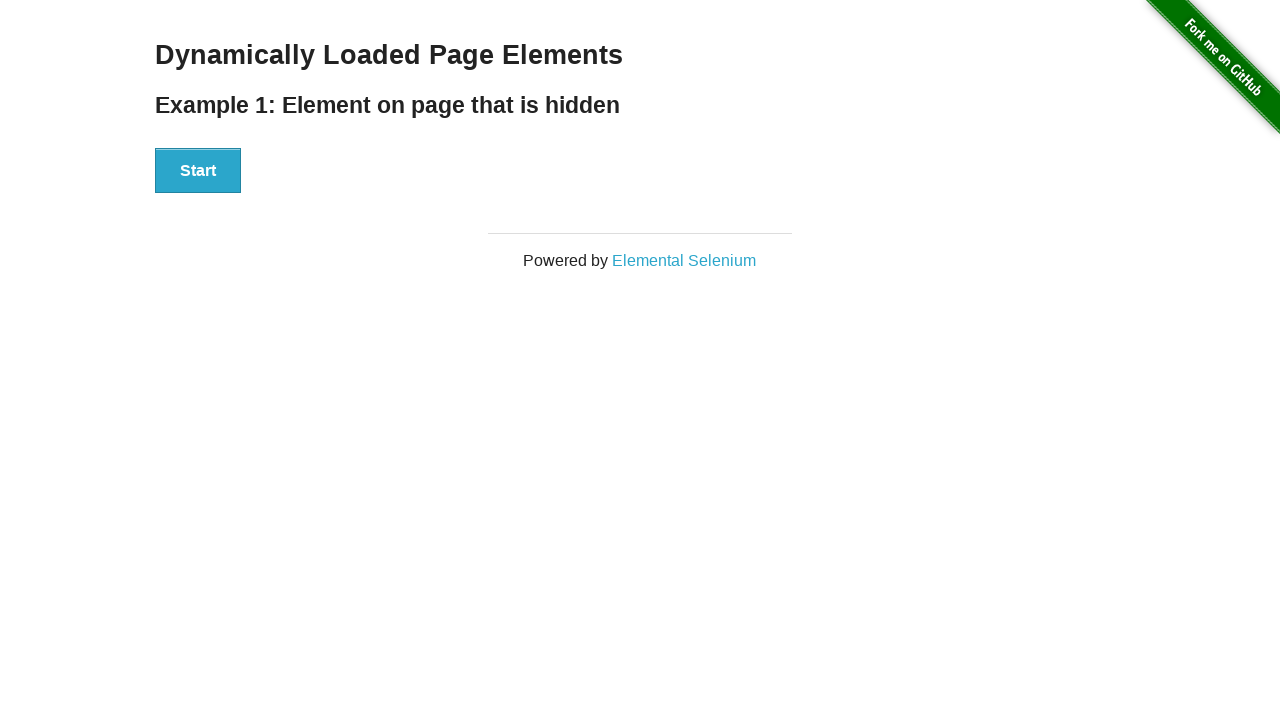

Clicked start button to trigger dynamic content loading at (198, 171) on xpath=//div[@id='start']/button
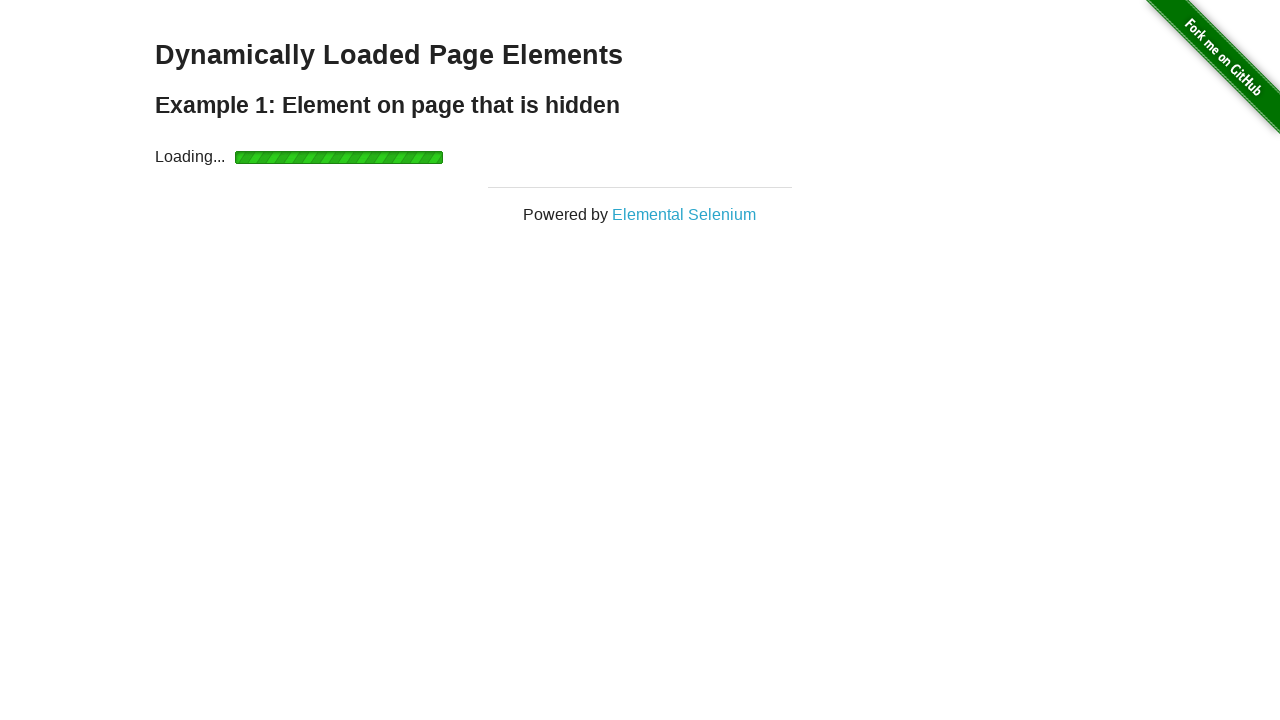

Waited for dynamically loaded content (finish h4) to become visible
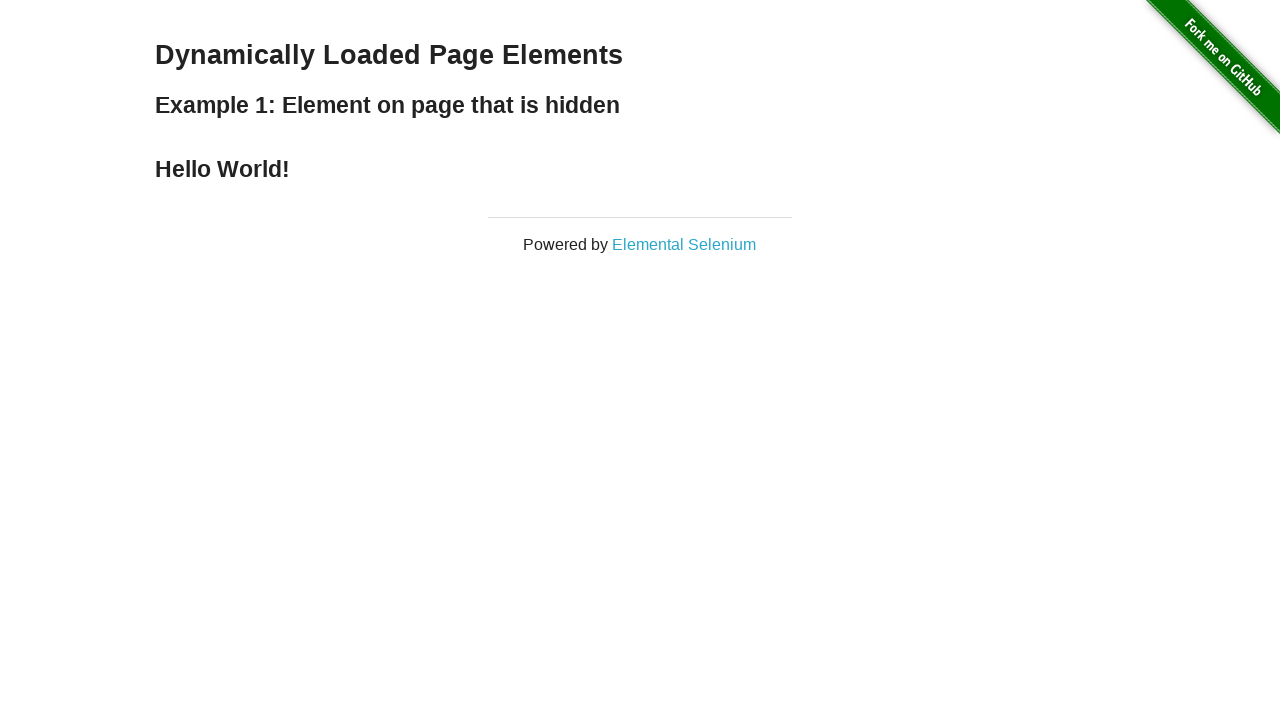

Retrieved text from finish element: 'Hello World!'
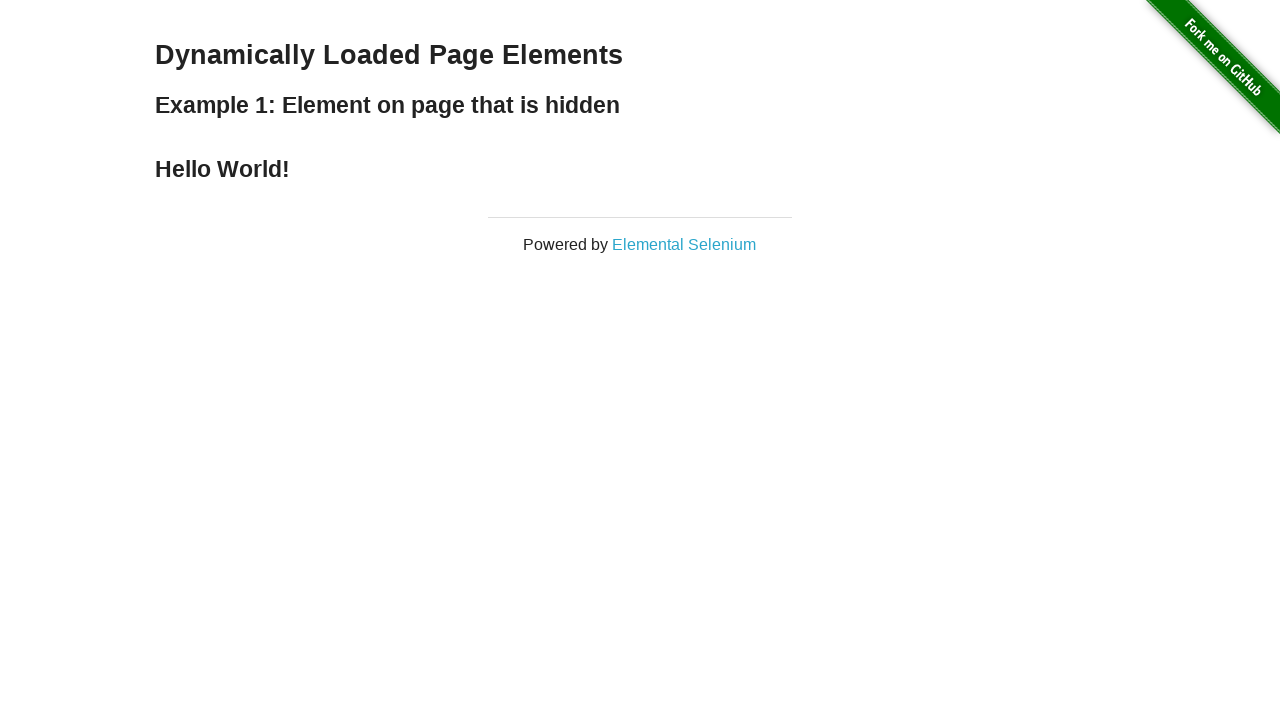

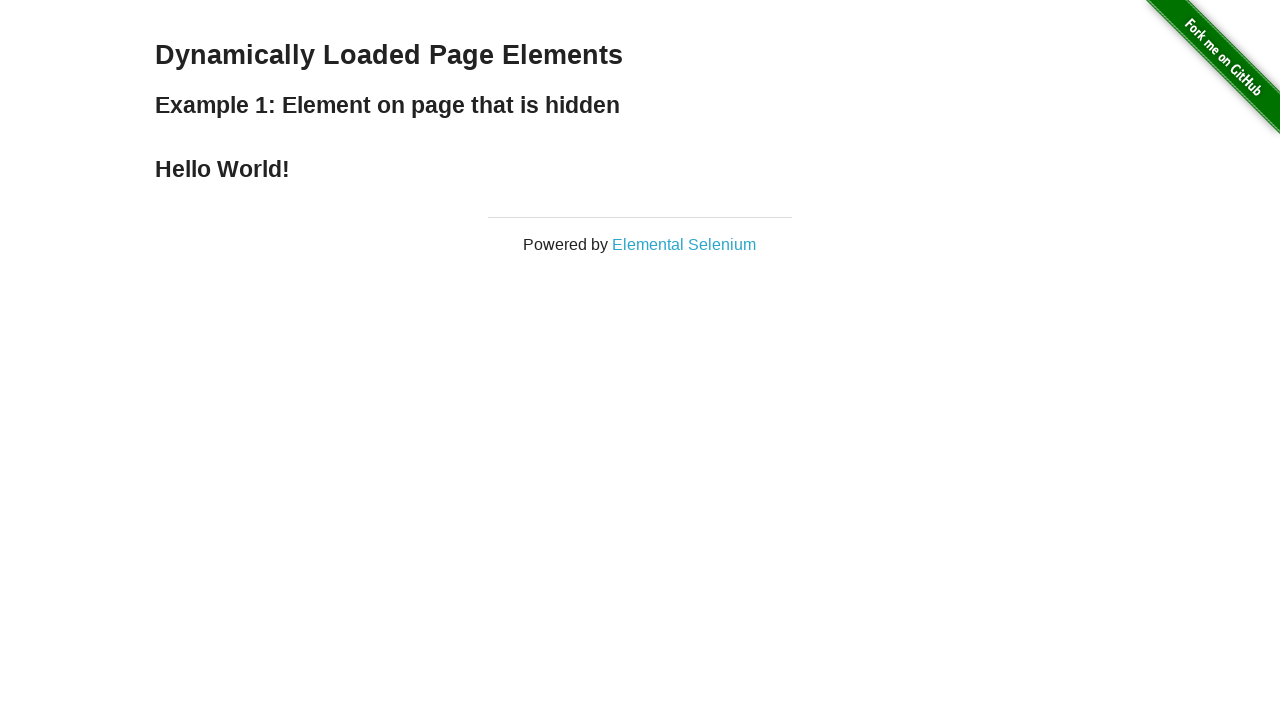